Tests table sorting by clicking the "Due" column header twice and verifying the column values are sorted in descending order using CSS pseudo-class selectors.

Starting URL: http://the-internet.herokuapp.com/tables

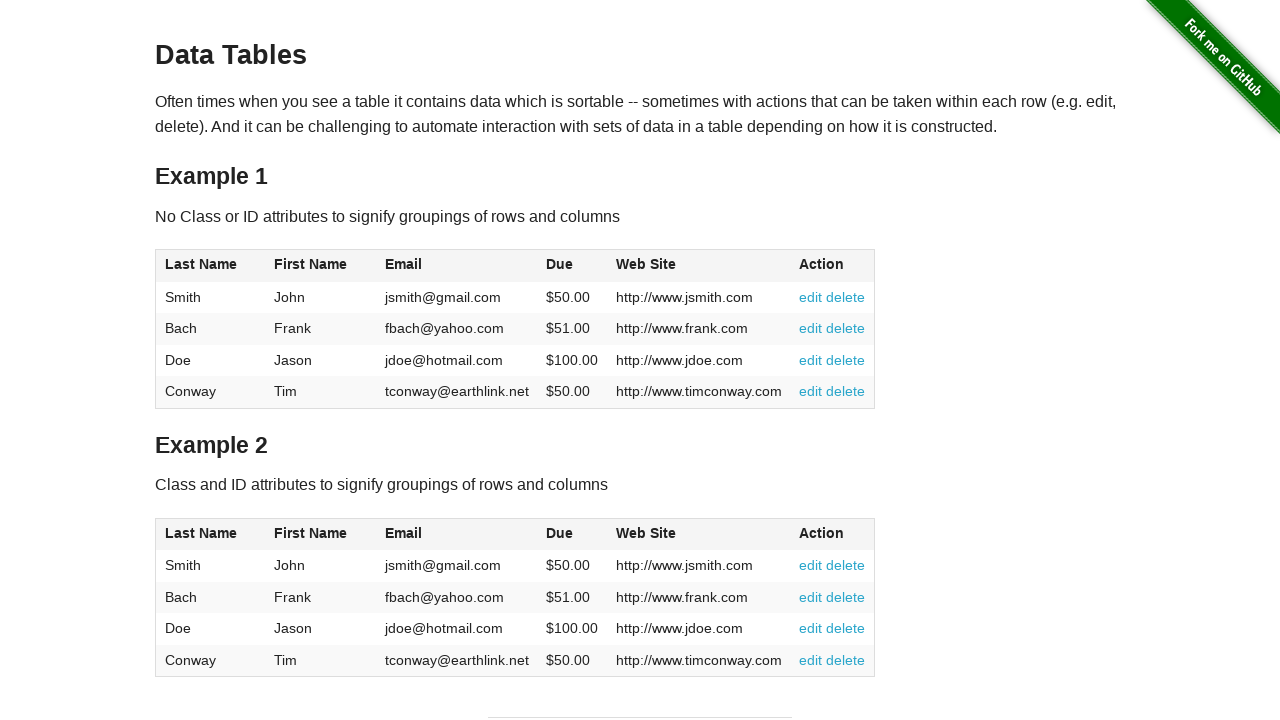

Clicked Due column header first time for ascending sort at (572, 266) on #table1 thead tr th:nth-of-type(4)
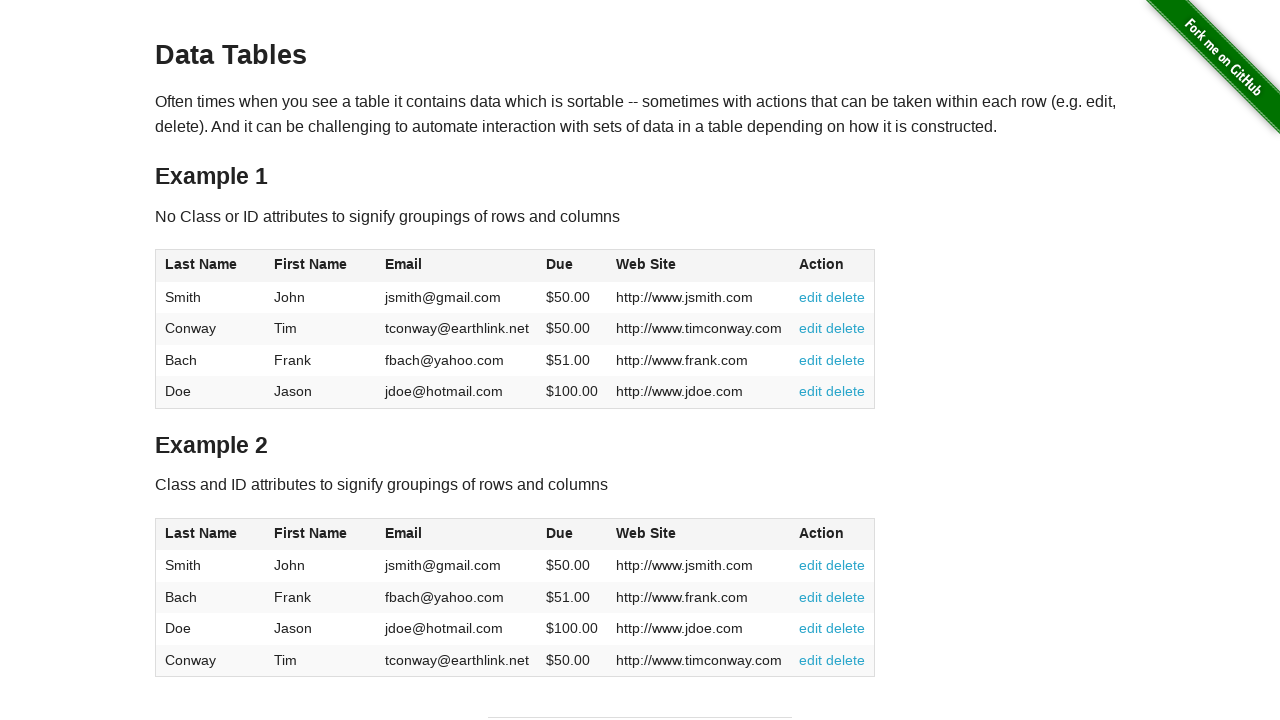

Clicked Due column header second time for descending sort at (572, 266) on #table1 thead tr th:nth-of-type(4)
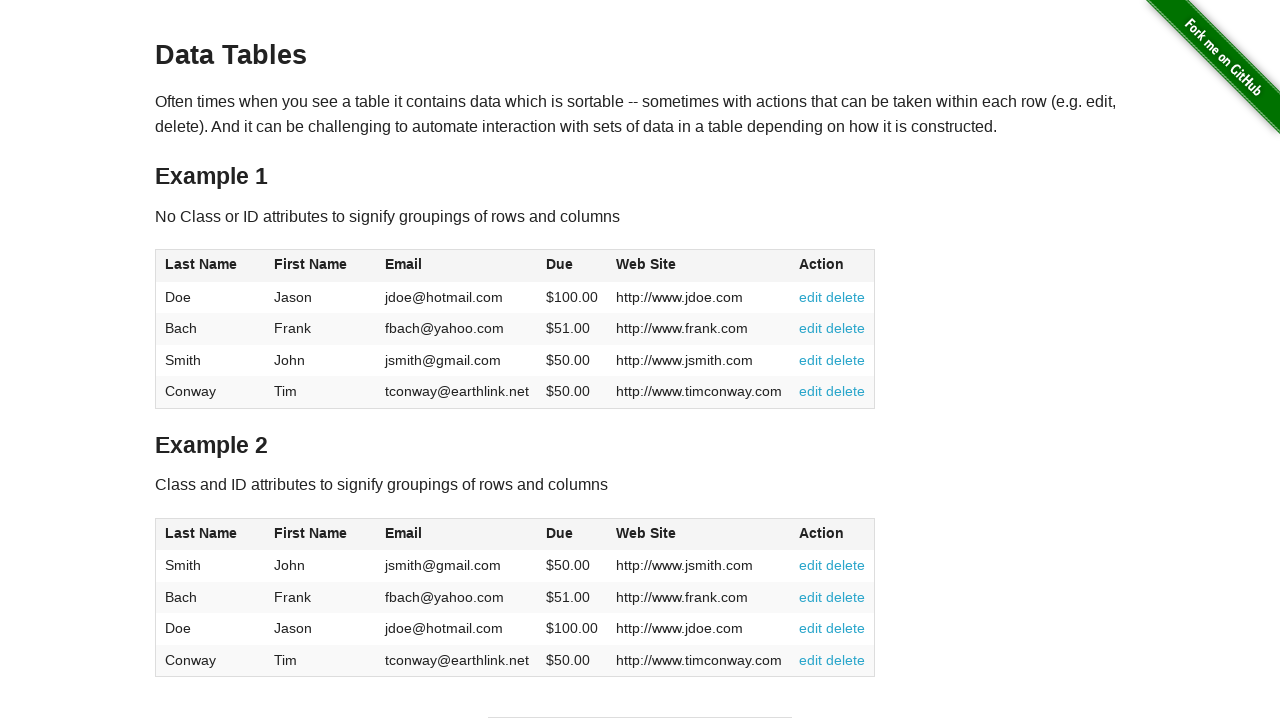

Waited for table to be sorted and verified Due column cells are present
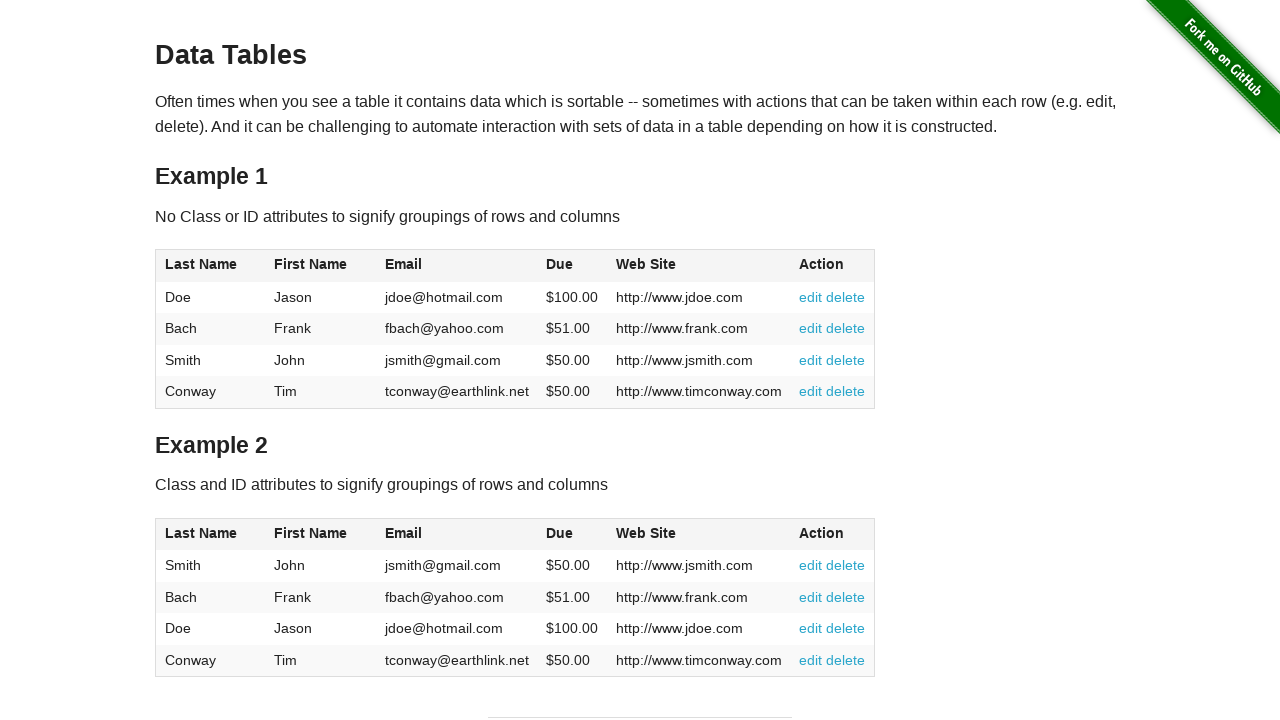

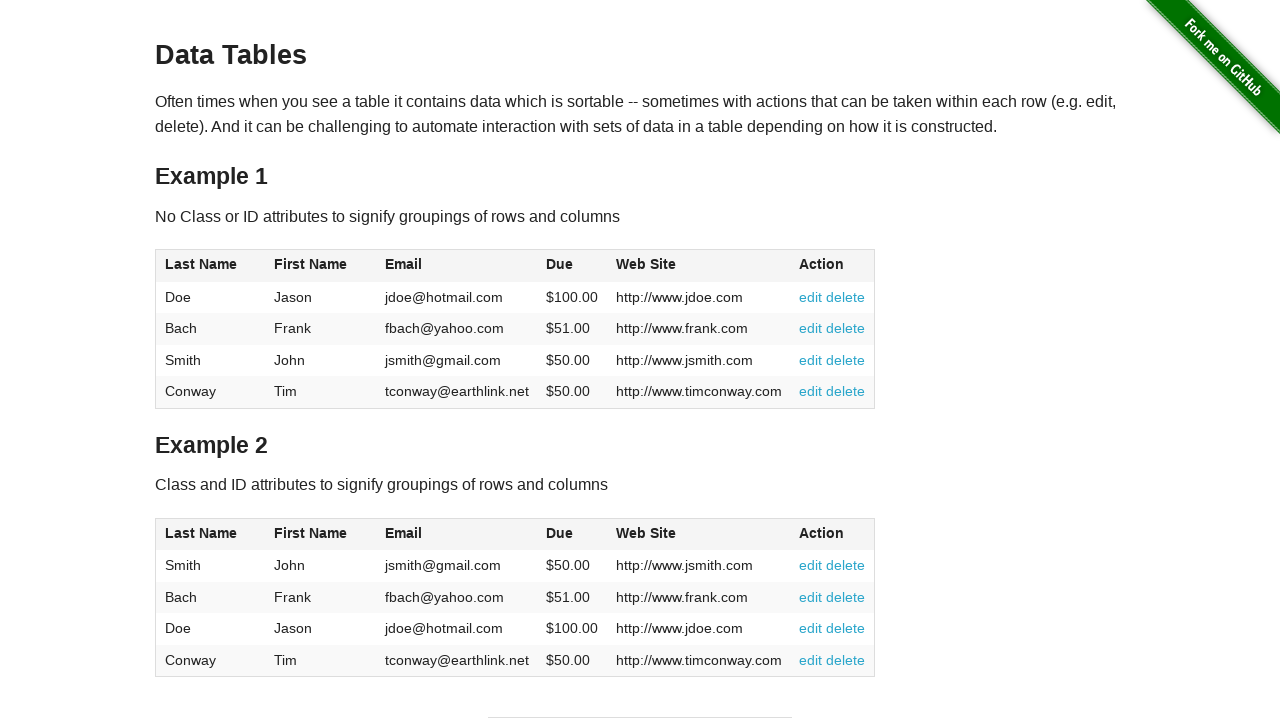